Tests the Japanese dictionary search functionality on Jisho.org by entering a Japanese sentence in the search box and submitting the query to view word breakdowns and readings.

Starting URL: https://jisho.org/

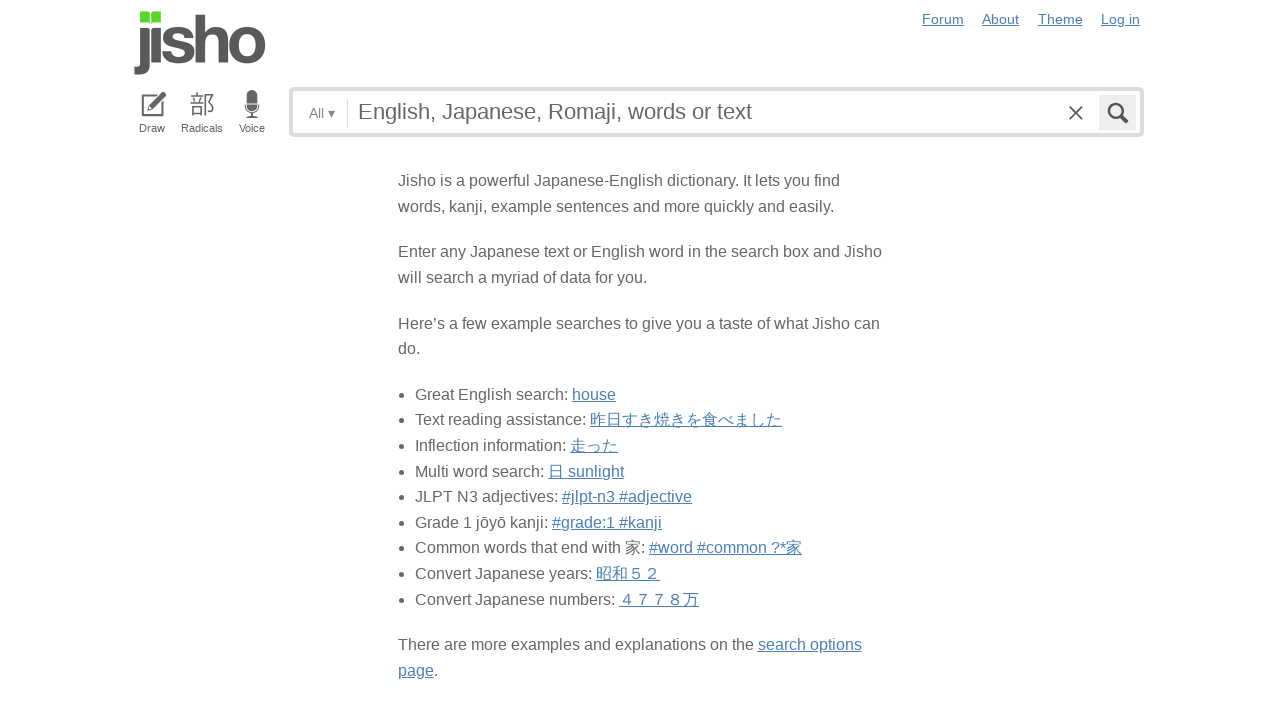

Filled search field with Japanese sentence '昨日すき焼きを食べました' on #keyword
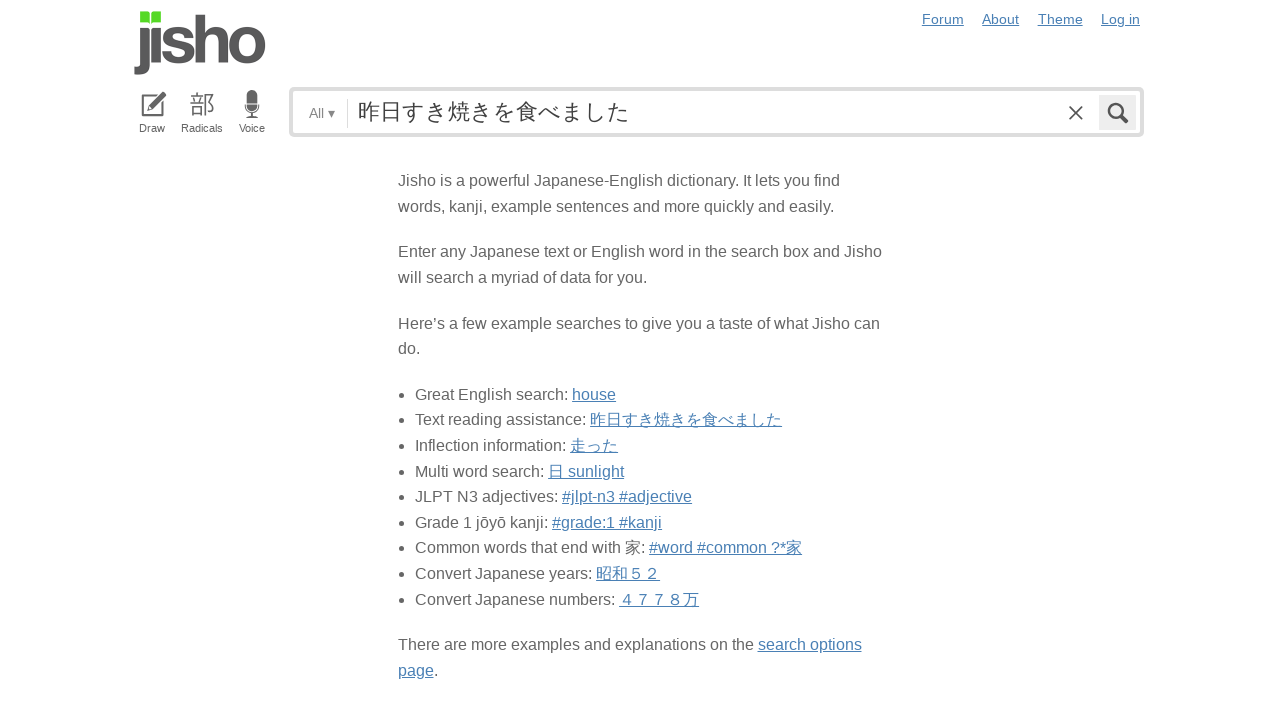

Clicked submit button to search for Japanese sentence at (1118, 113) on .submit
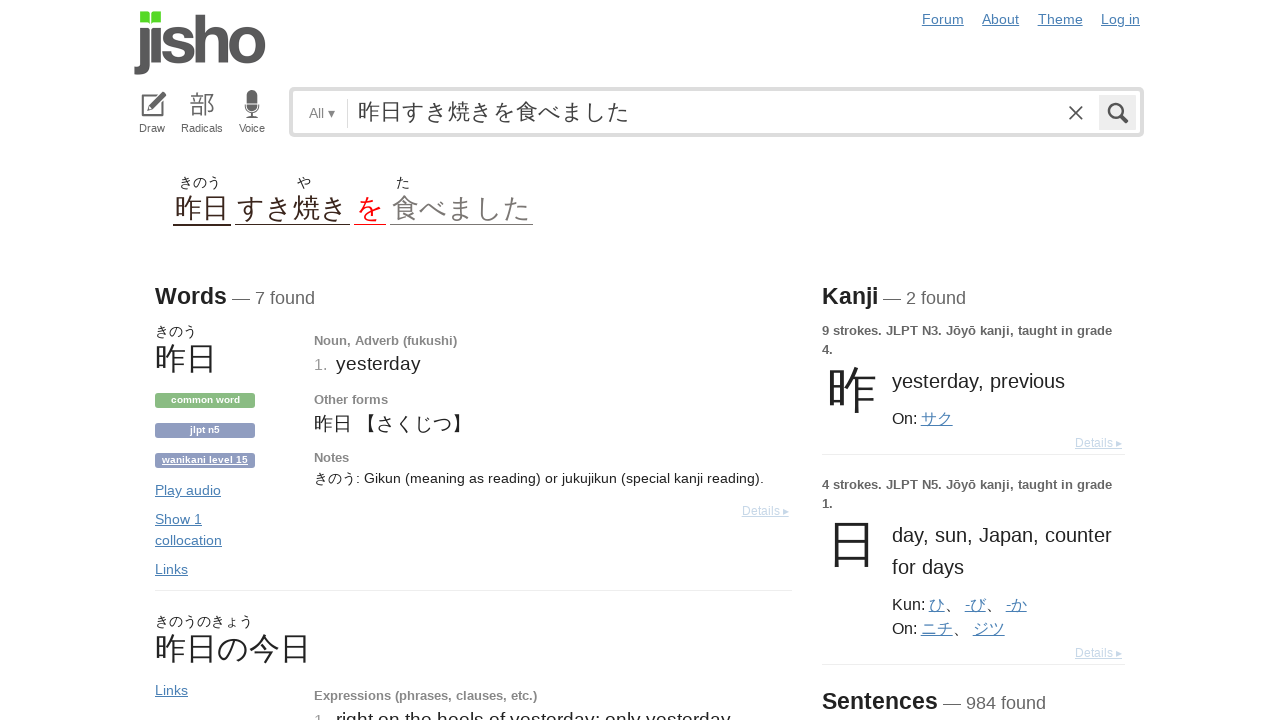

Search results loaded with word breakdown and furigana readings
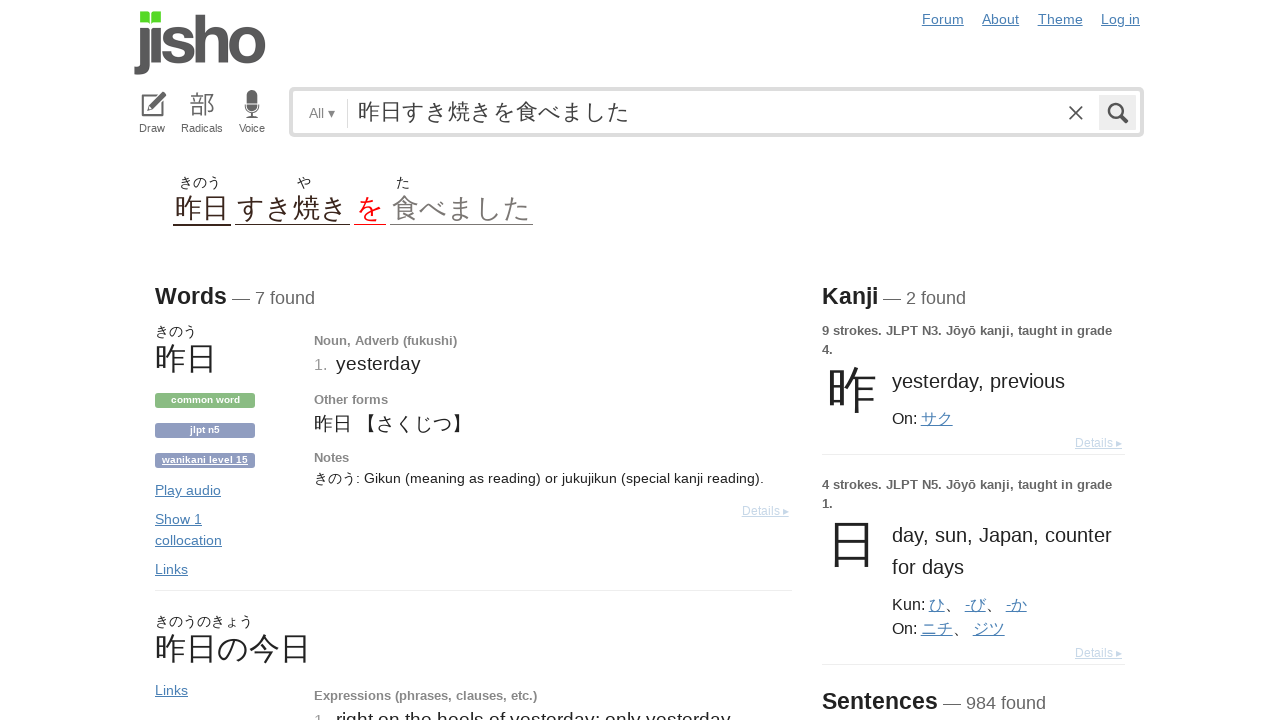

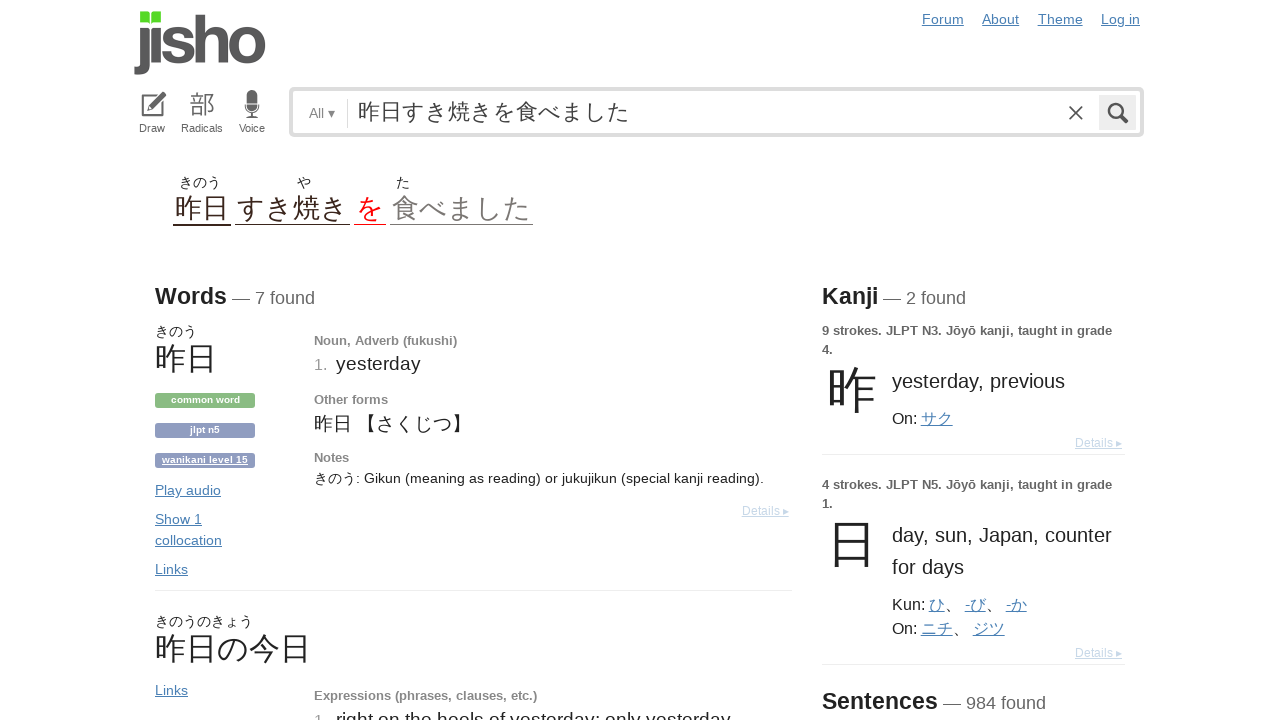